Tests DuckDuckGo search functionality by entering a search query and submitting the form, then verifying the page title contains the search term

Starting URL: https://duckduckgo.com/

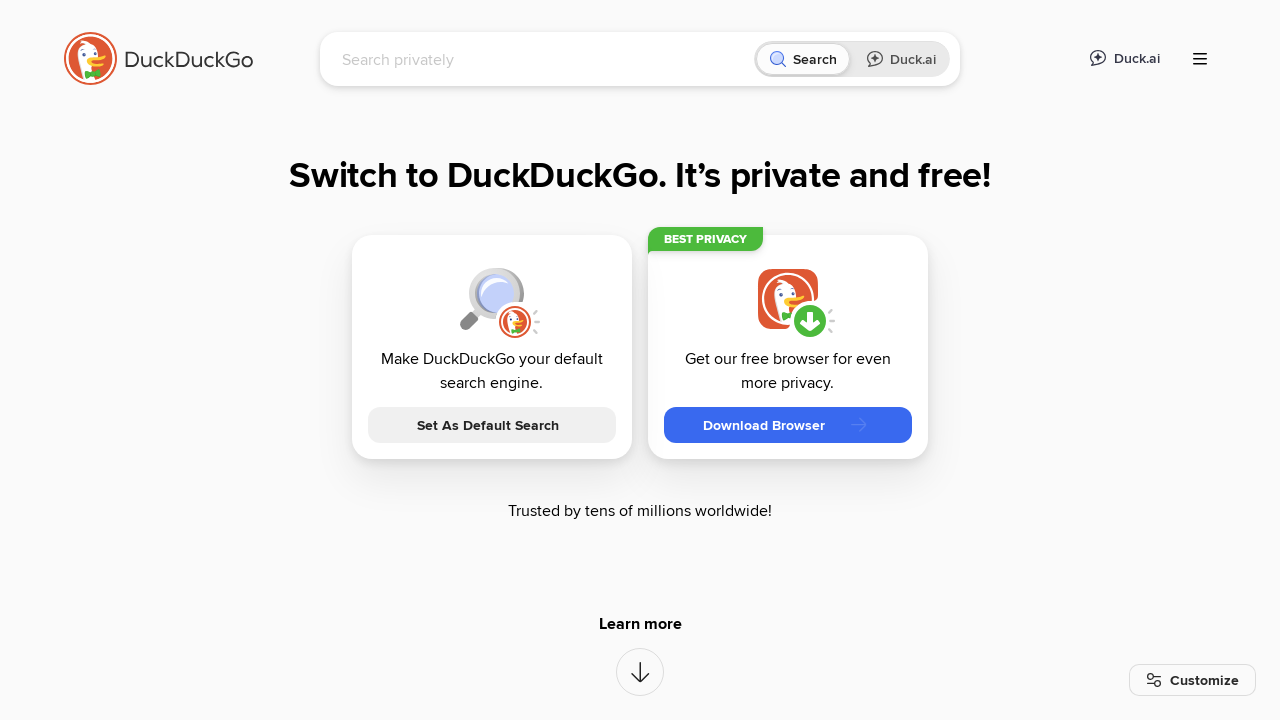

Filled search box with 'JavaStart' on input[name='q']
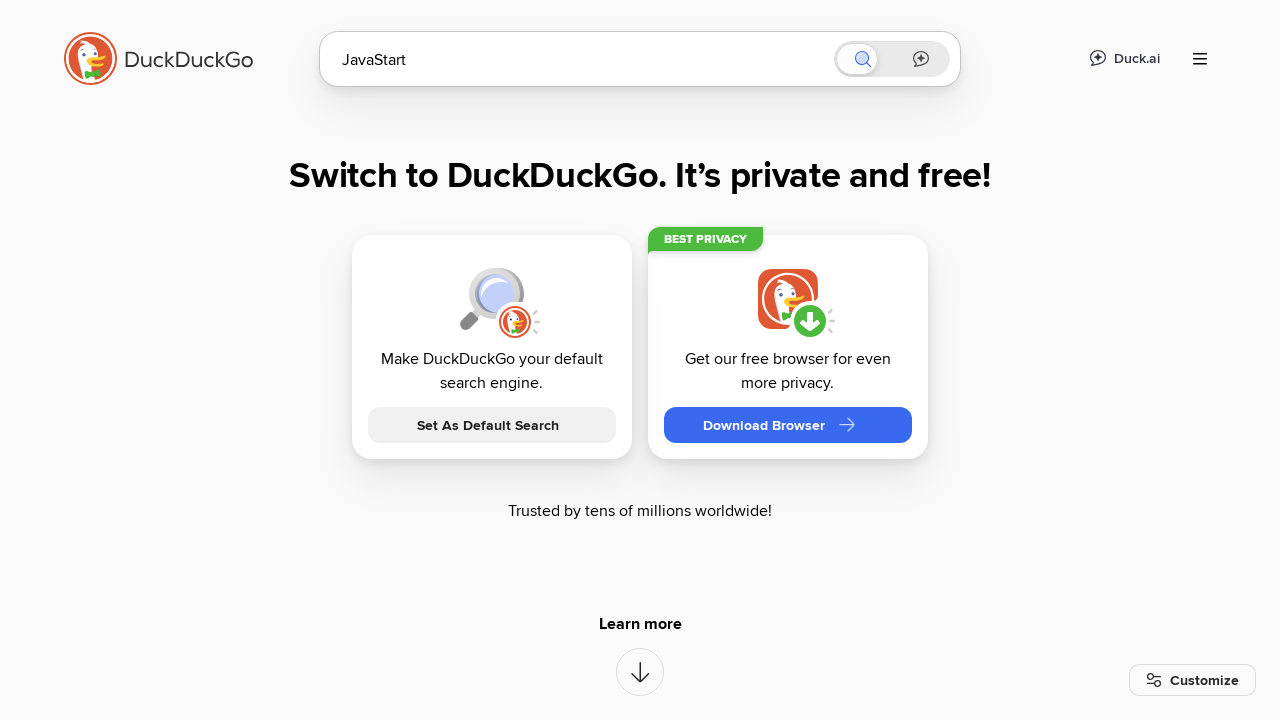

Pressed Enter to submit search form on input[name='q']
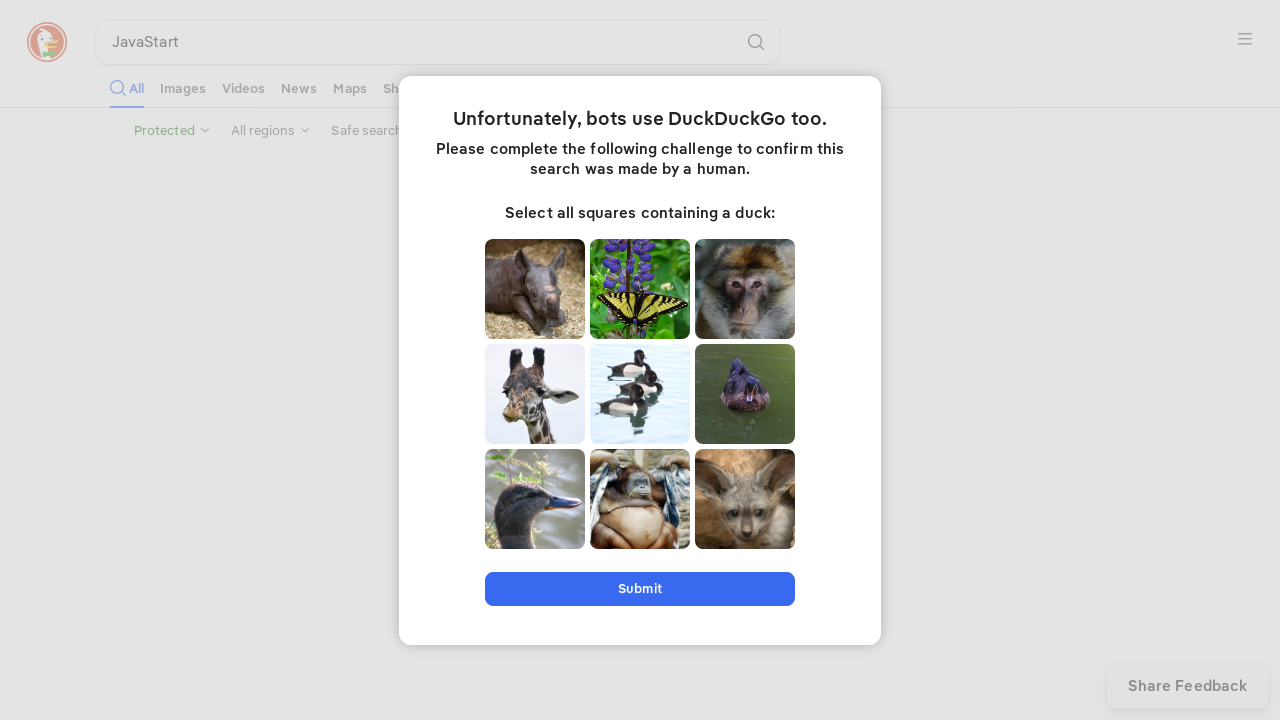

Page loaded after search submission
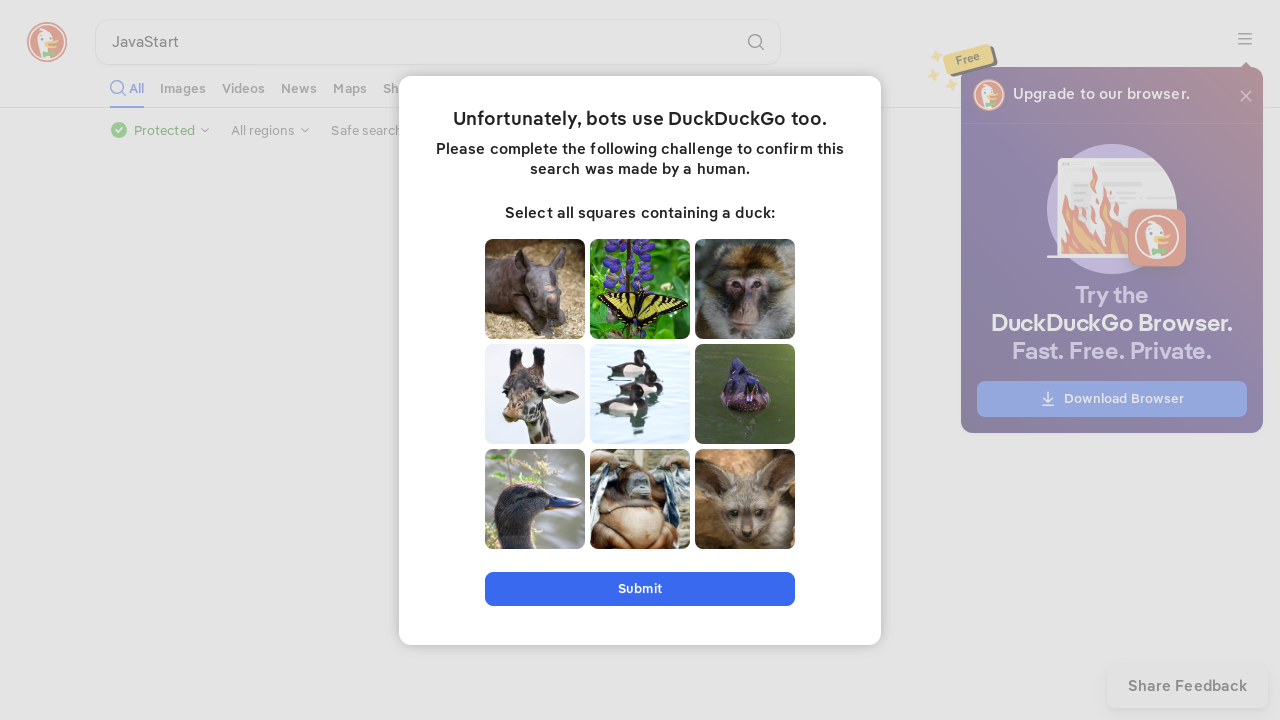

Verified page title contains 'JavaStart'
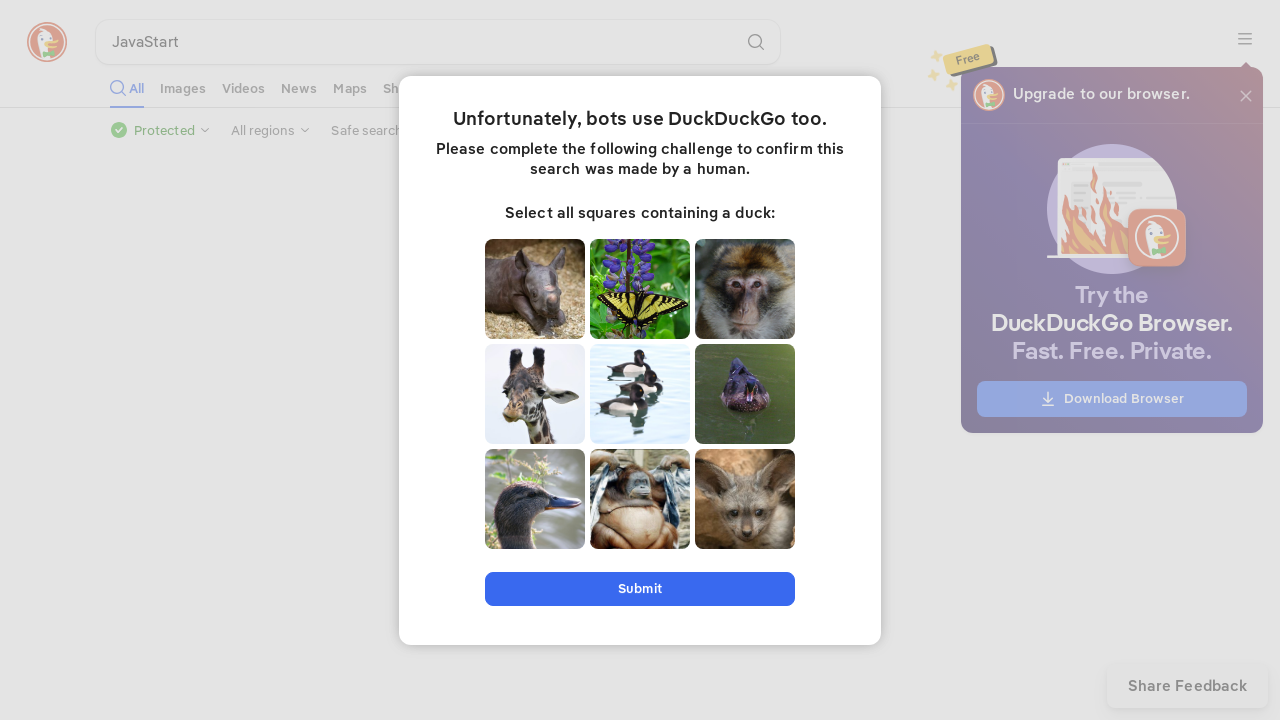

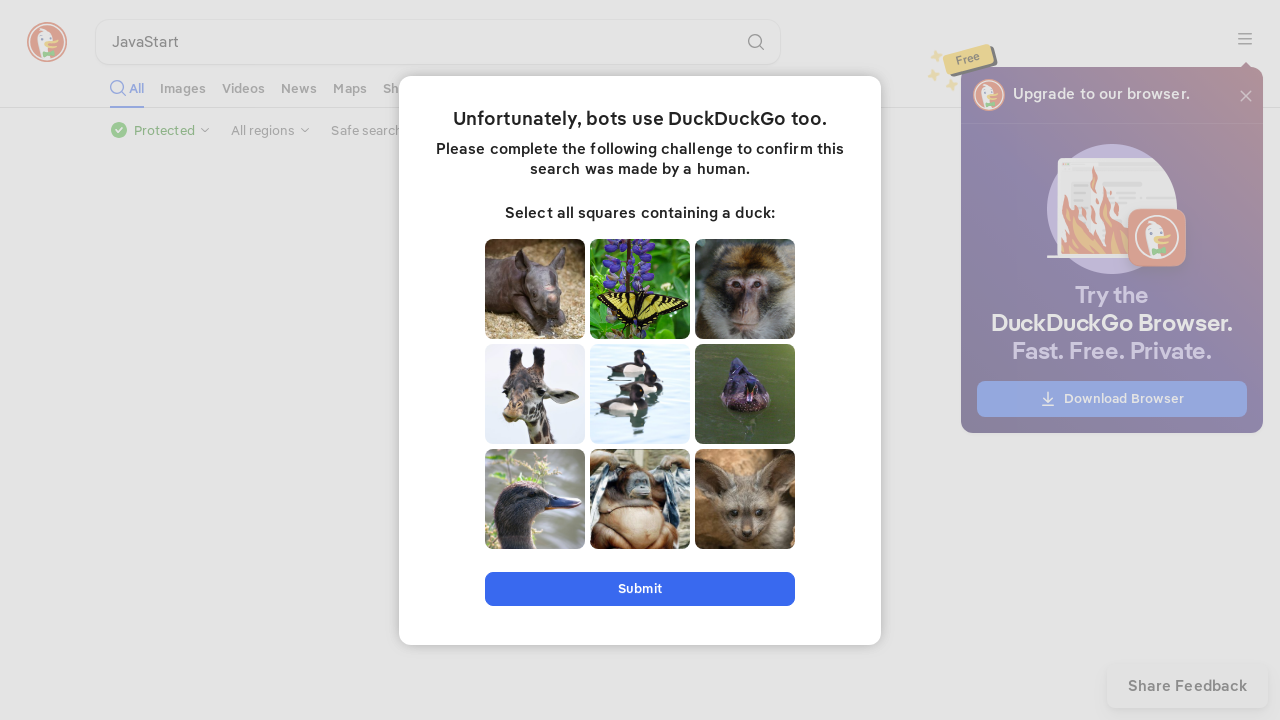